Tests that edits are saved when the input loses focus (blur event)

Starting URL: https://demo.playwright.dev/todomvc

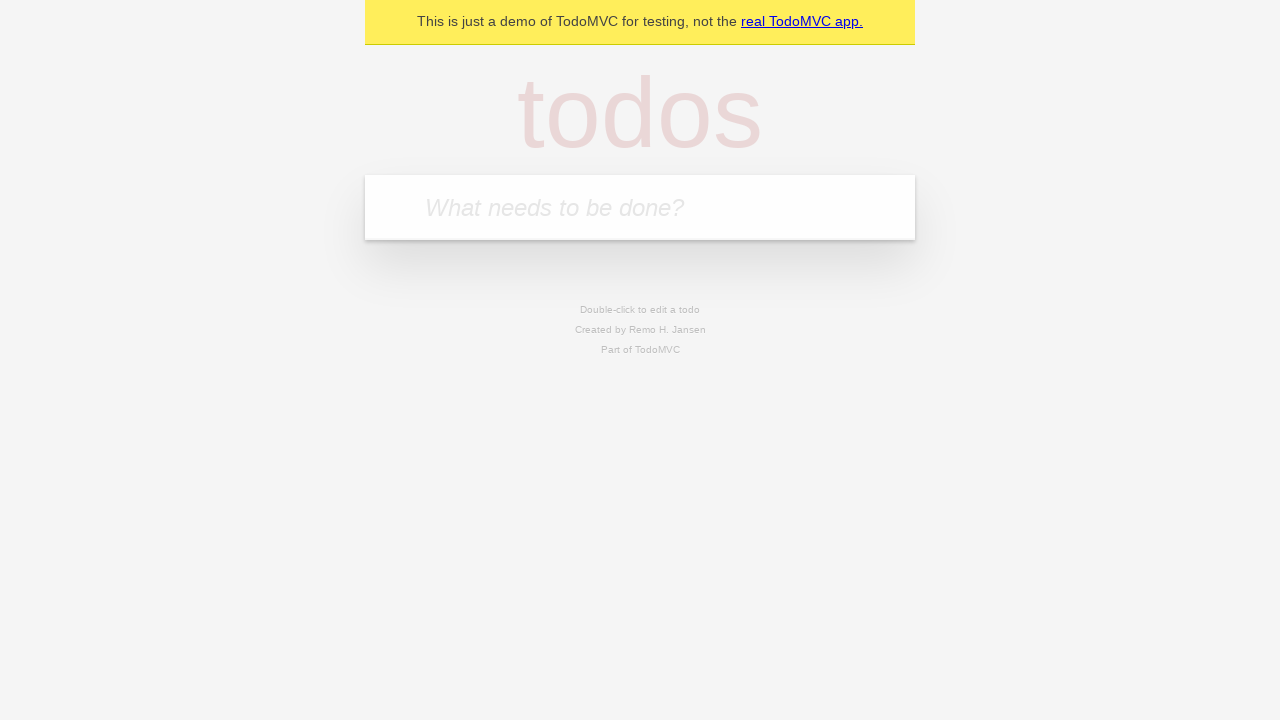

Filled todo input with 'buy some cheese' on internal:attr=[placeholder="What needs to be done?"i]
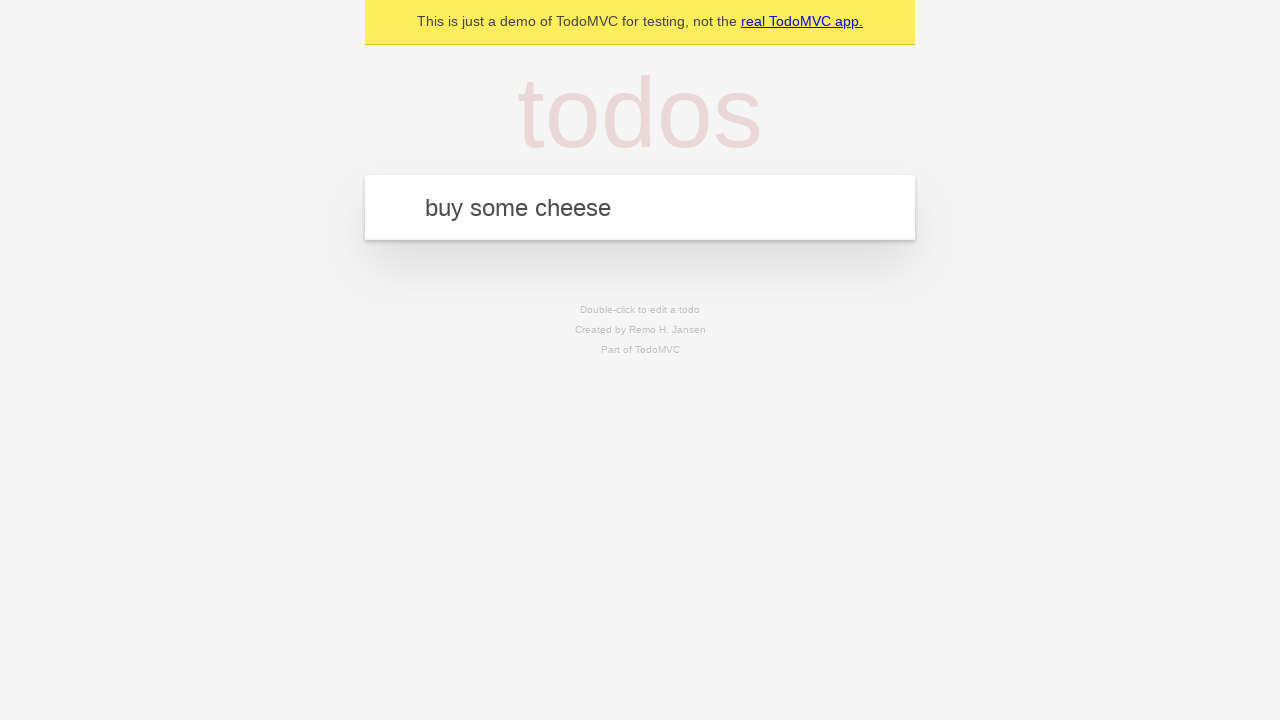

Pressed Enter to create first todo item on internal:attr=[placeholder="What needs to be done?"i]
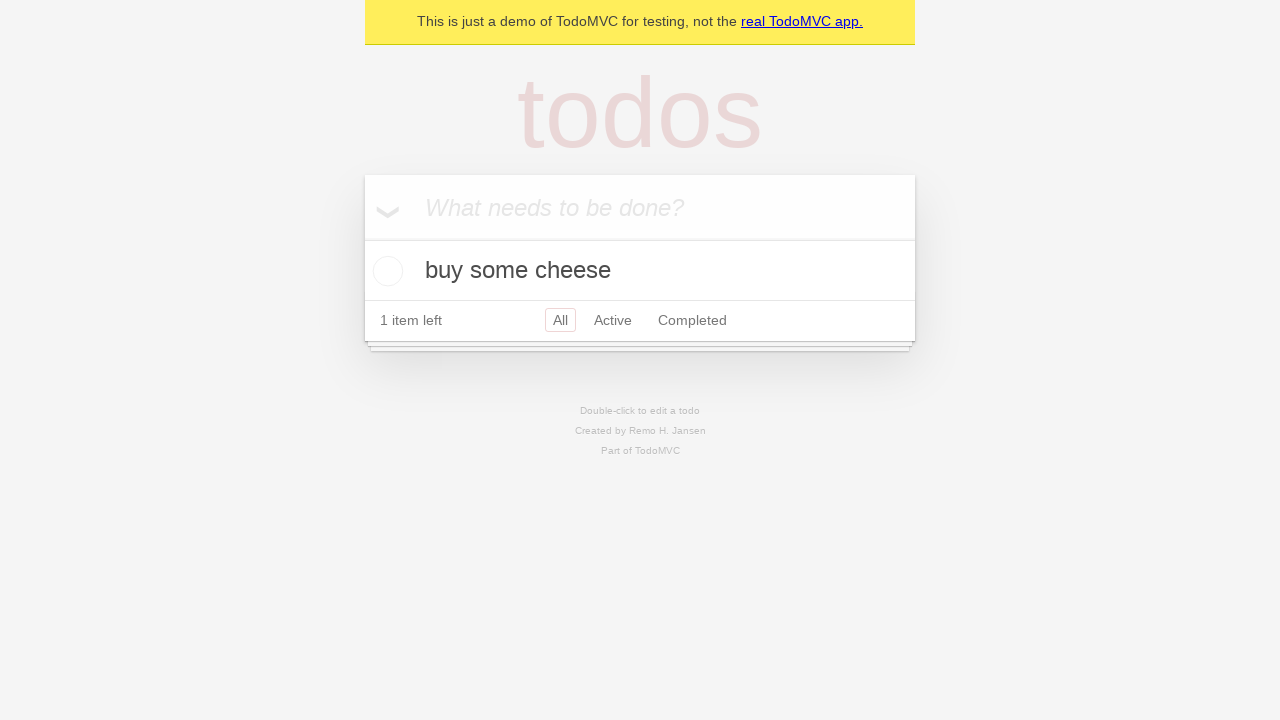

Filled todo input with 'feed the cat' on internal:attr=[placeholder="What needs to be done?"i]
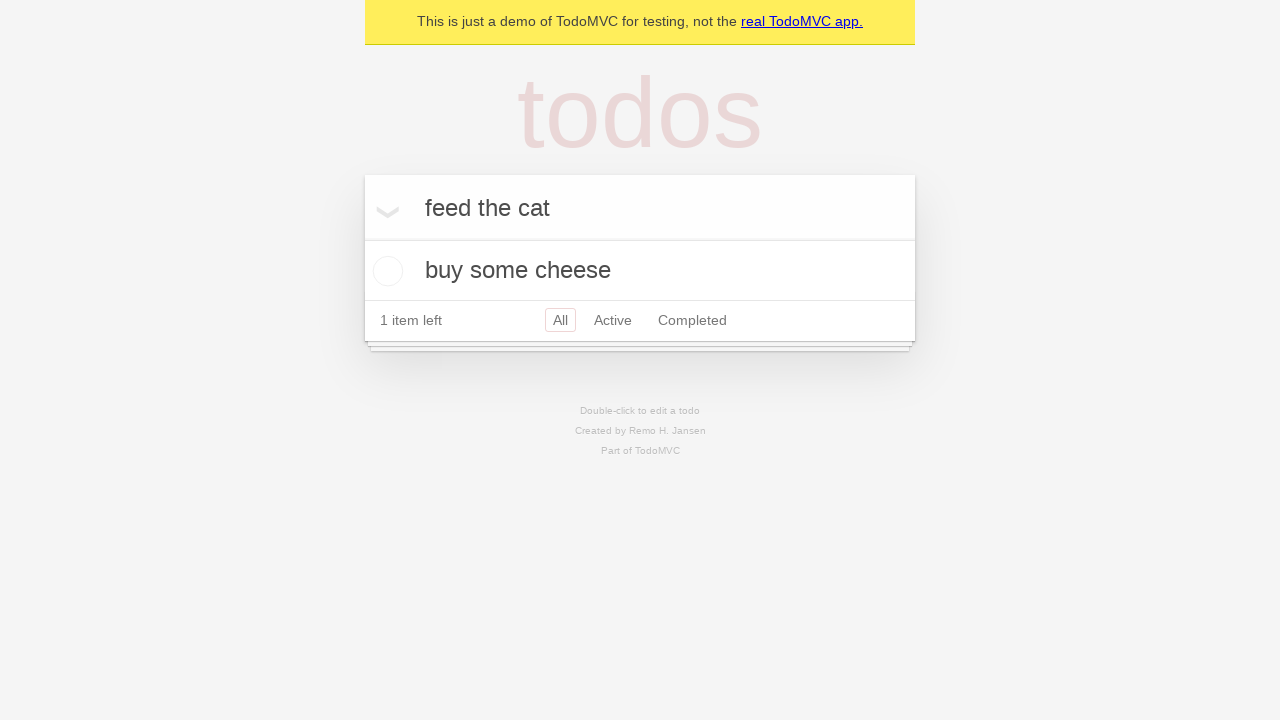

Pressed Enter to create second todo item on internal:attr=[placeholder="What needs to be done?"i]
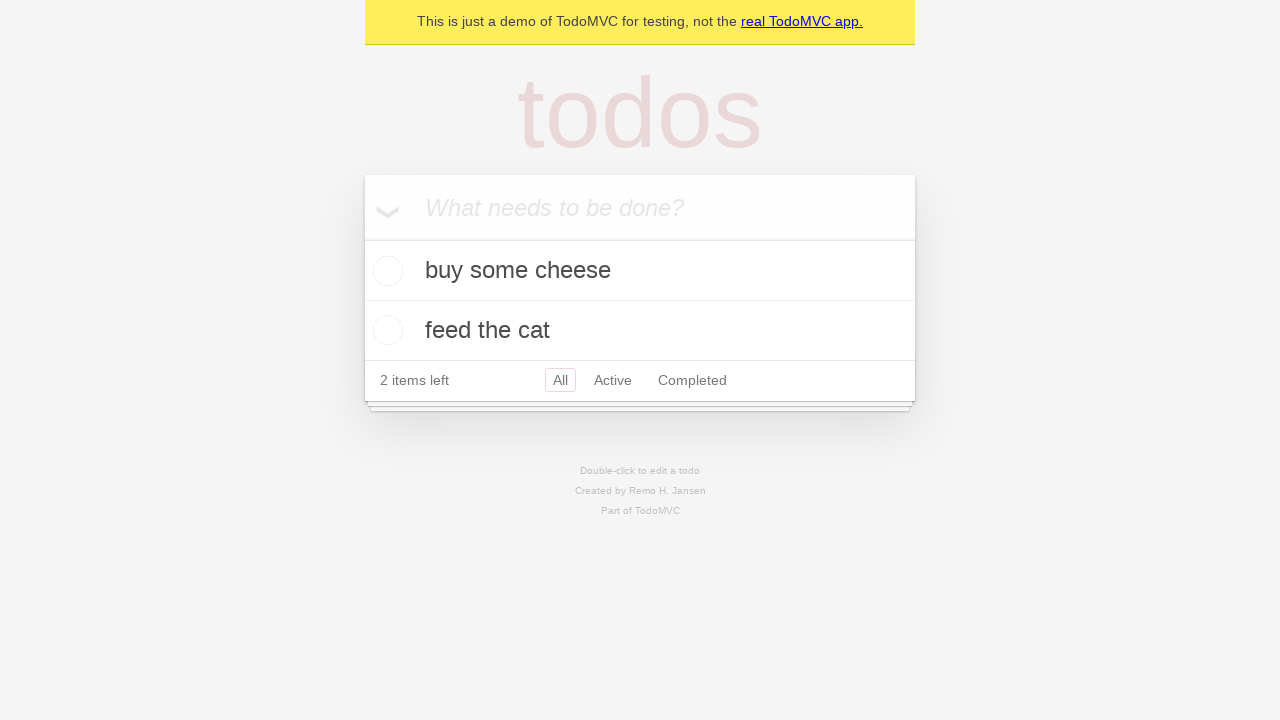

Filled todo input with 'book a doctors appointment' on internal:attr=[placeholder="What needs to be done?"i]
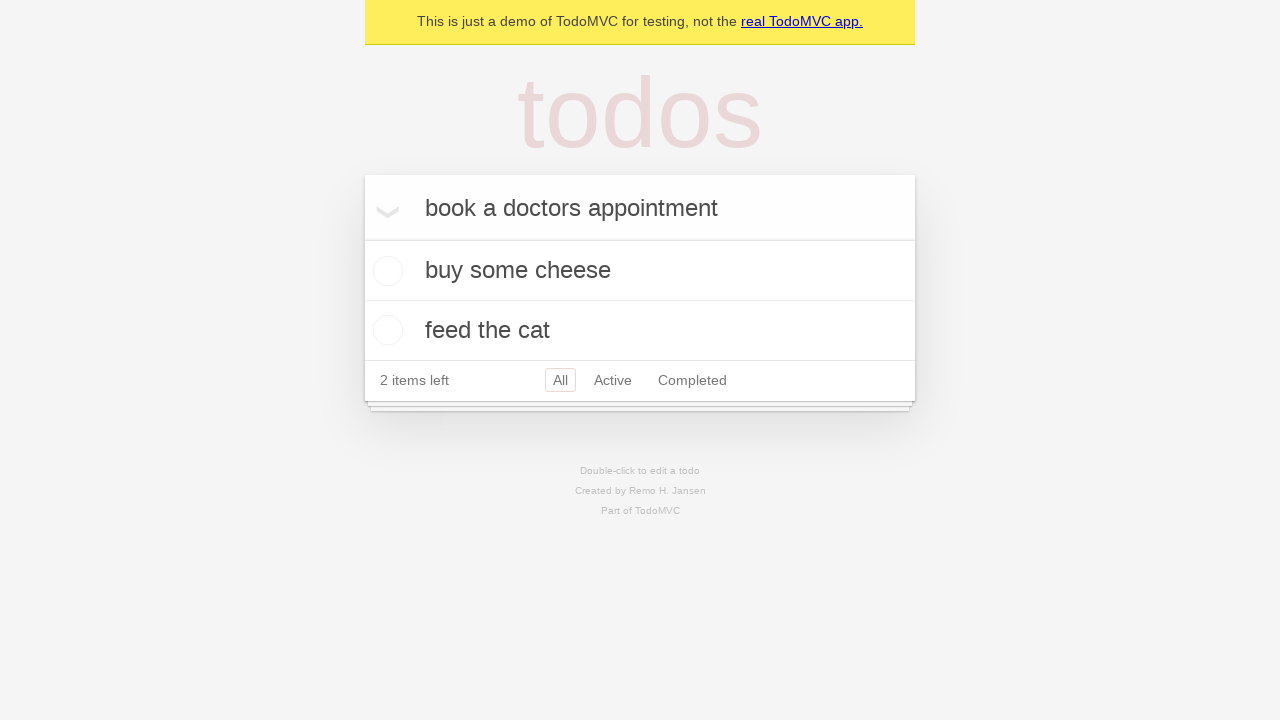

Pressed Enter to create third todo item on internal:attr=[placeholder="What needs to be done?"i]
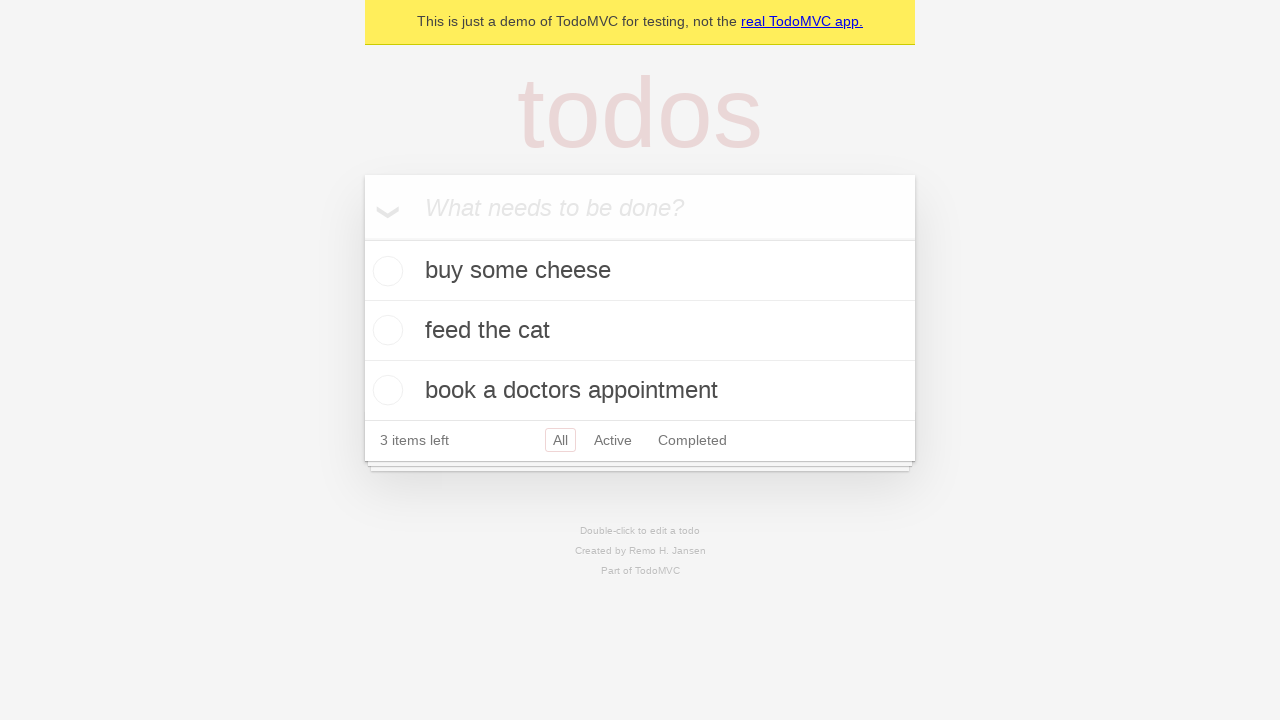

Double-clicked second todo item to enter edit mode at (640, 331) on internal:testid=[data-testid="todo-item"s] >> nth=1
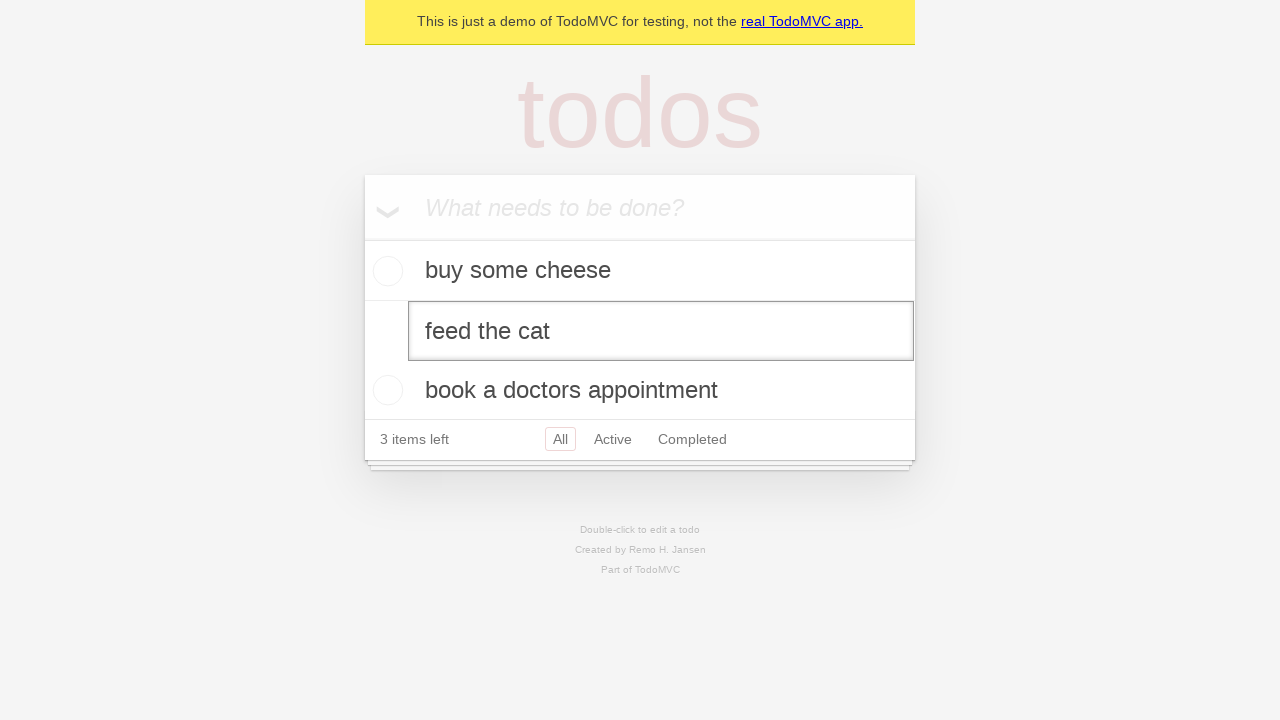

Filled edit textbox with 'buy some sausages' on internal:testid=[data-testid="todo-item"s] >> nth=1 >> internal:role=textbox[nam
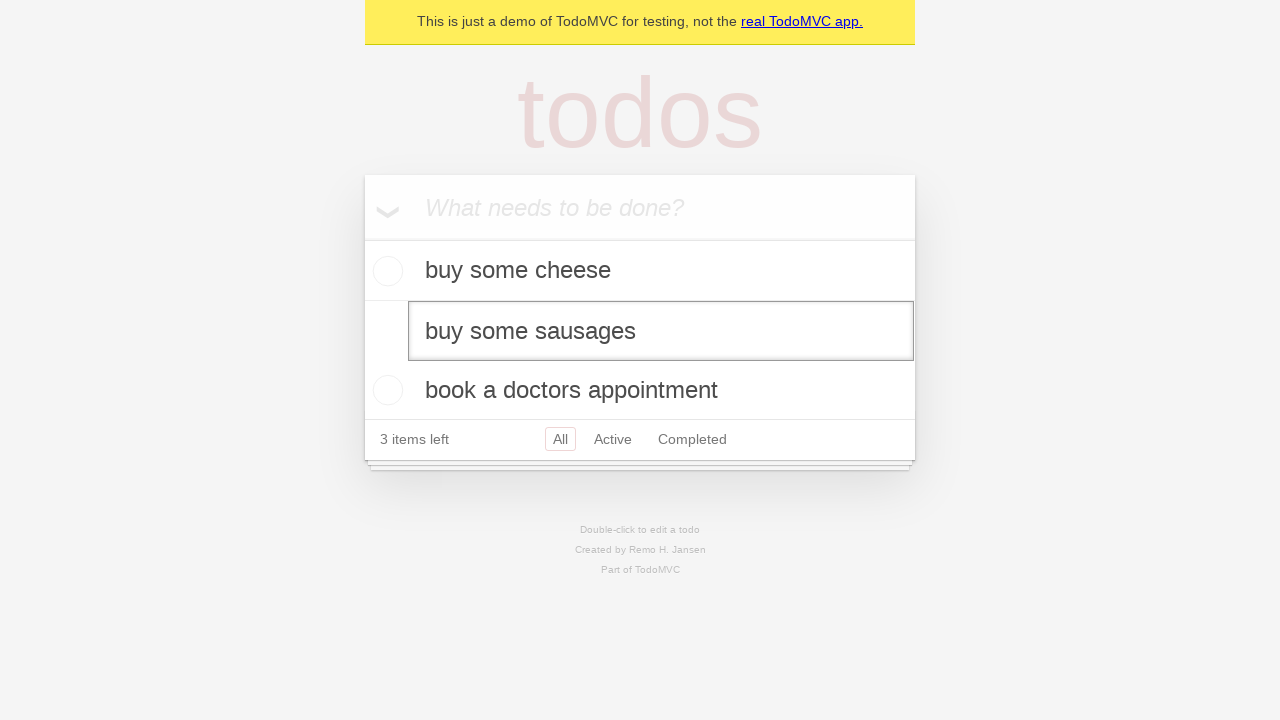

Dispatched blur event to save edits on second todo item
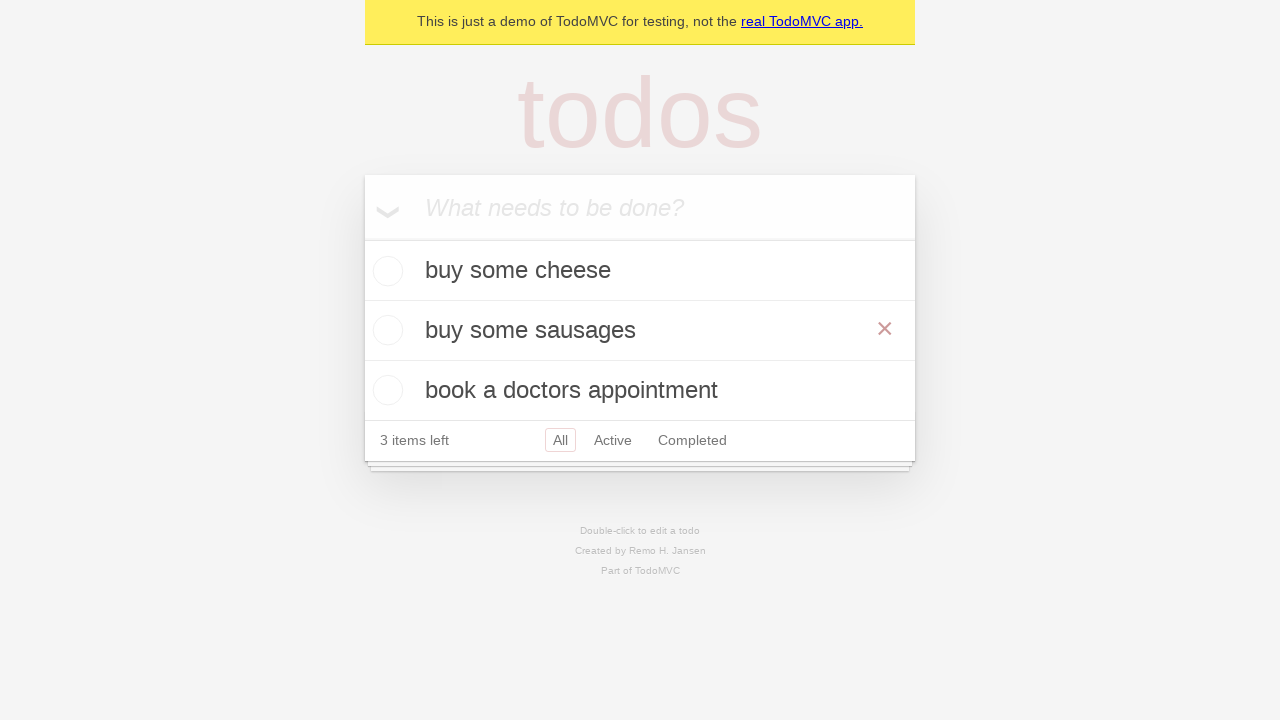

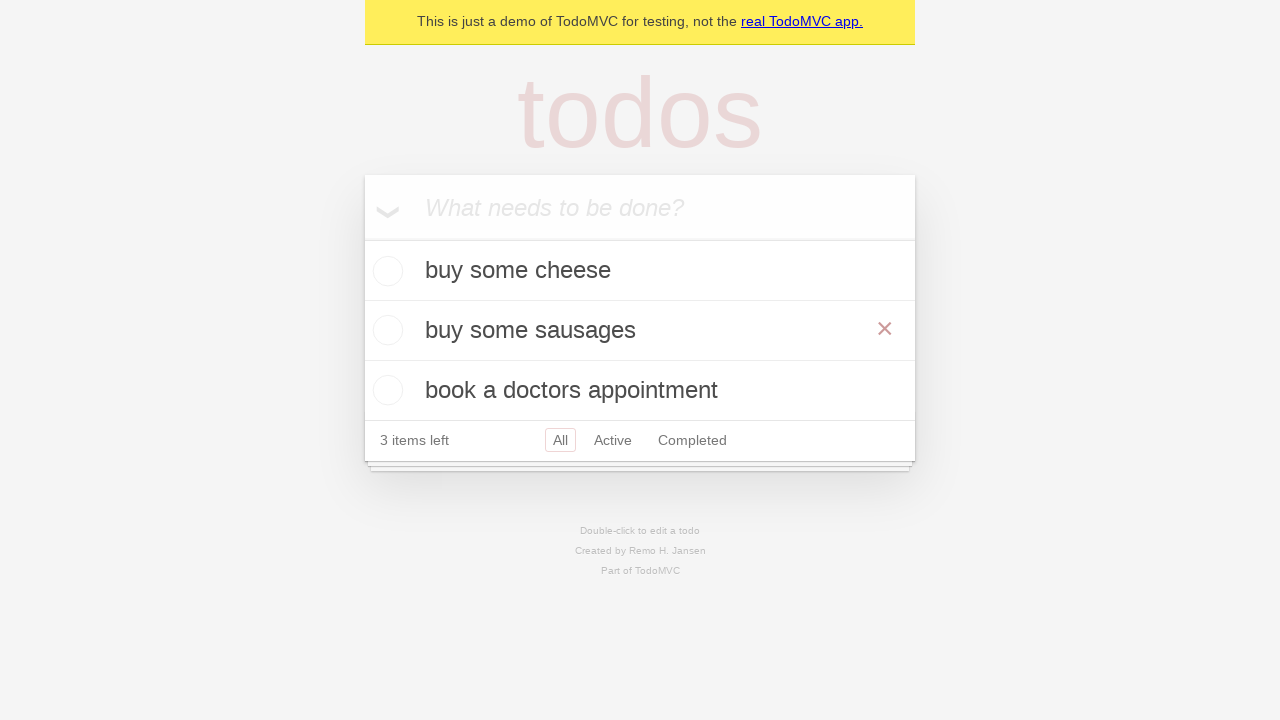